Tests various JavaScript alert interactions on DemoQA site including simple alerts, timed alerts, confirm dialogs, and prompt dialogs with text input.

Starting URL: https://demoqa.com/

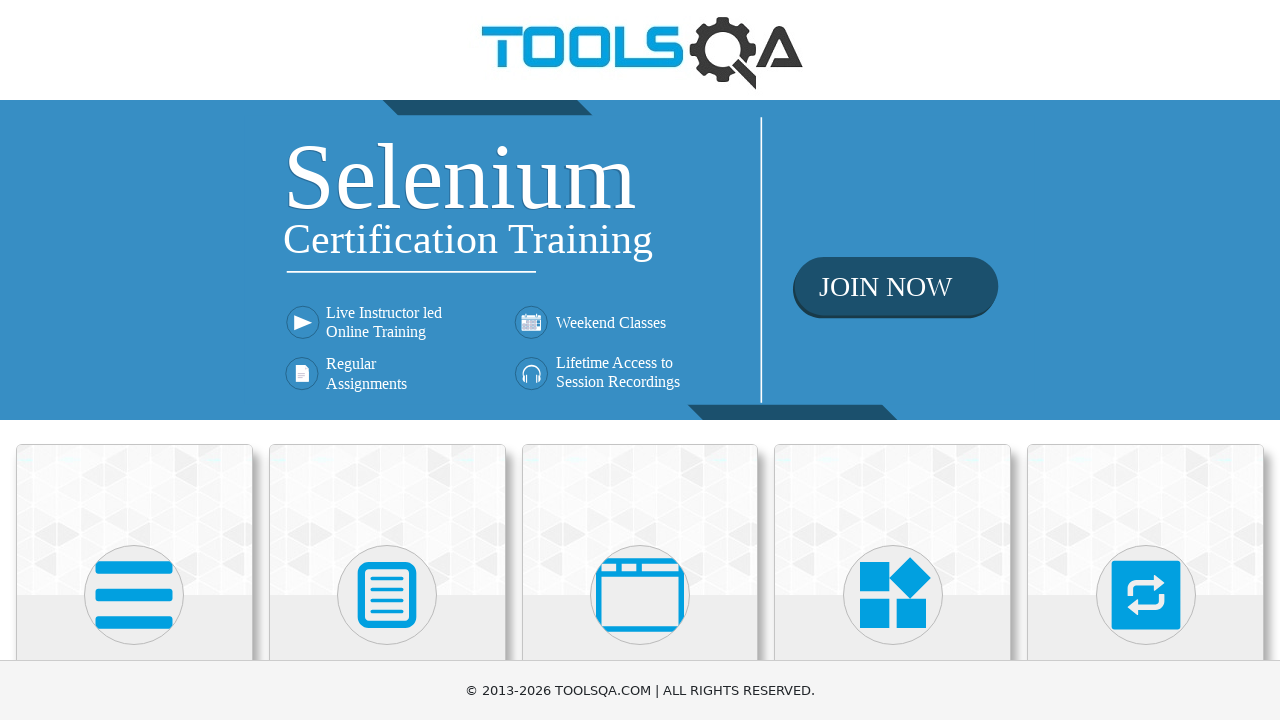

Scrolled down 250 pixels to see menu items
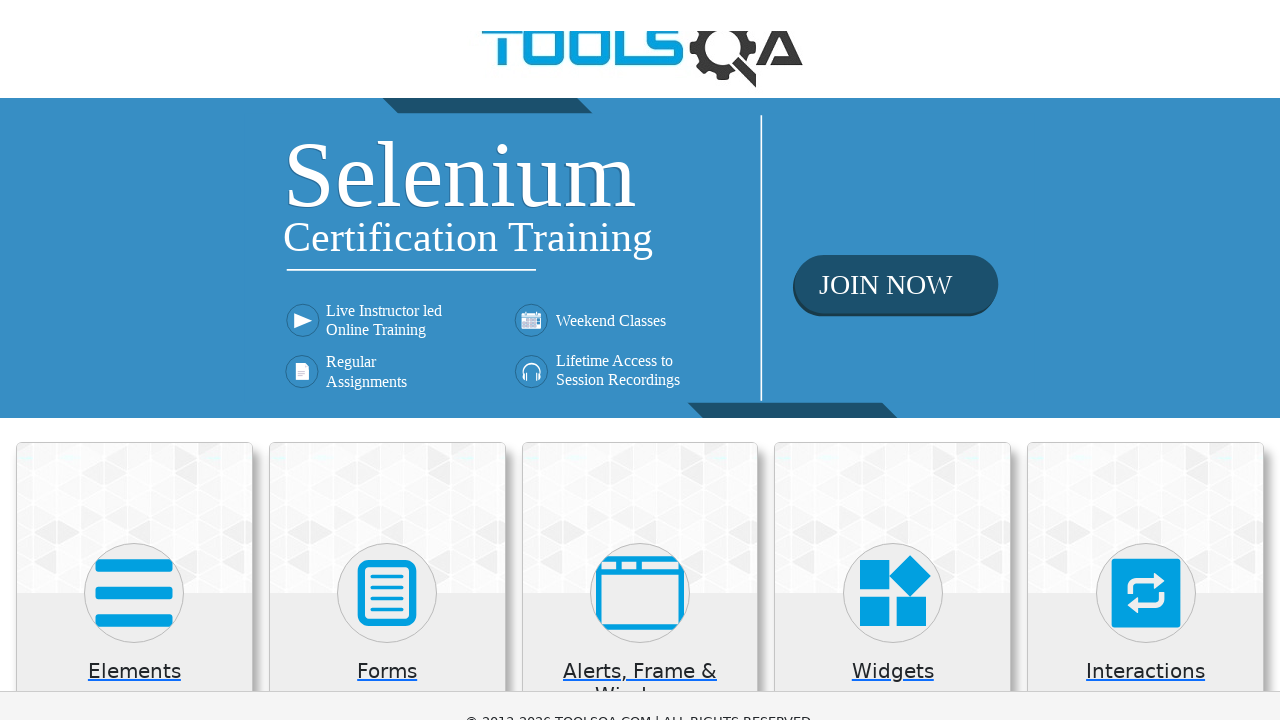

Clicked on Alerts, Frame & Windows menu at (640, 435) on xpath=//h5[text()='Alerts, Frame & Windows']
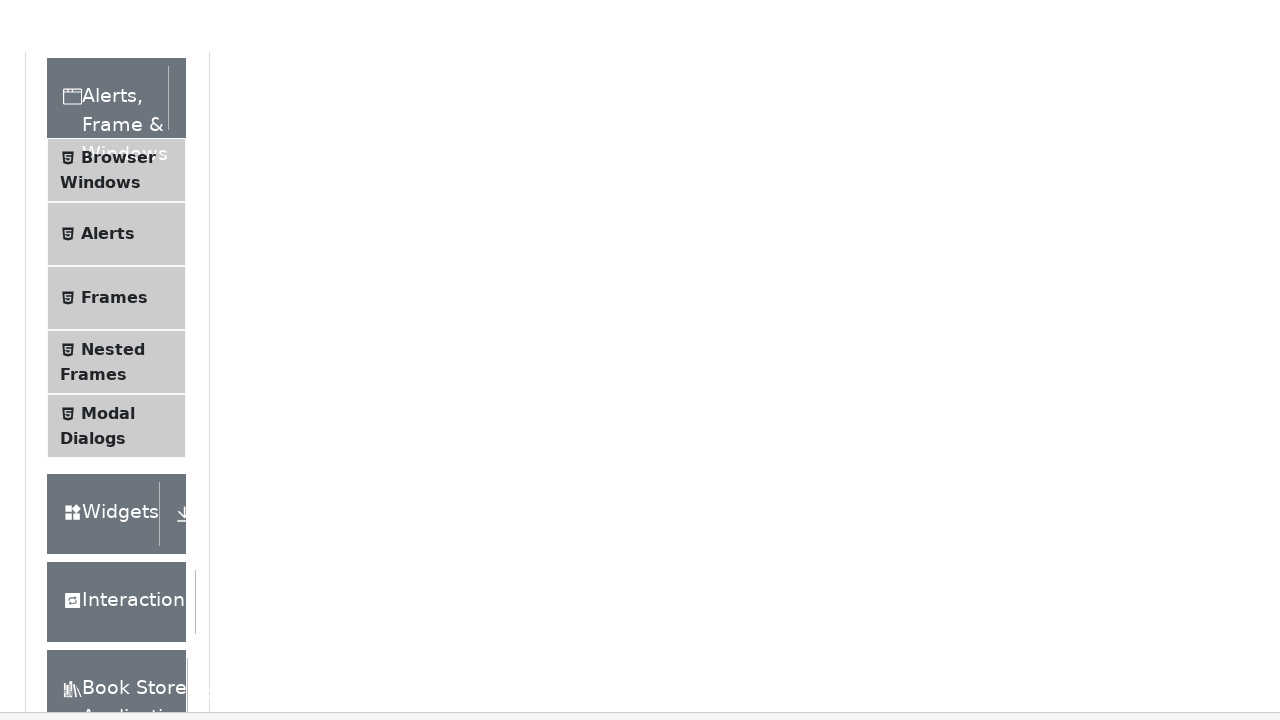

Clicked on Alerts sub-menu at (108, 176) on xpath=//span[text()='Alerts']
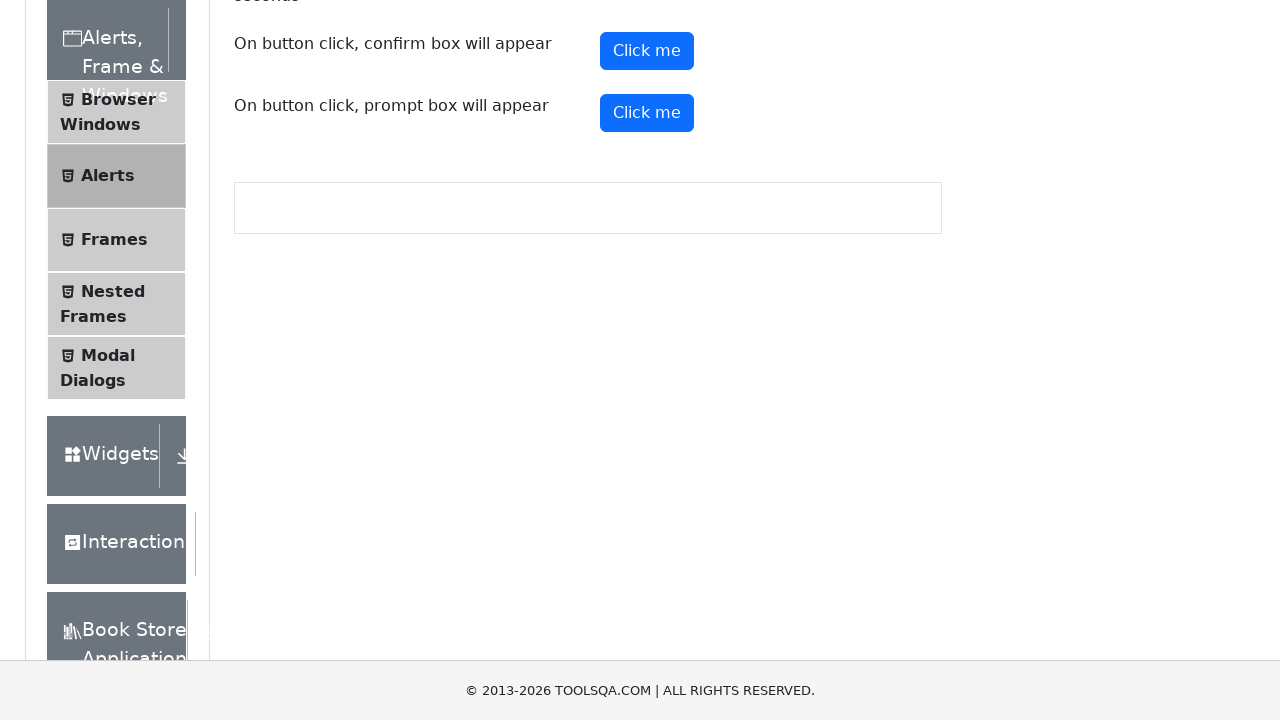

Clicked first alert button to trigger simple alert at (647, 242) on #alertButton
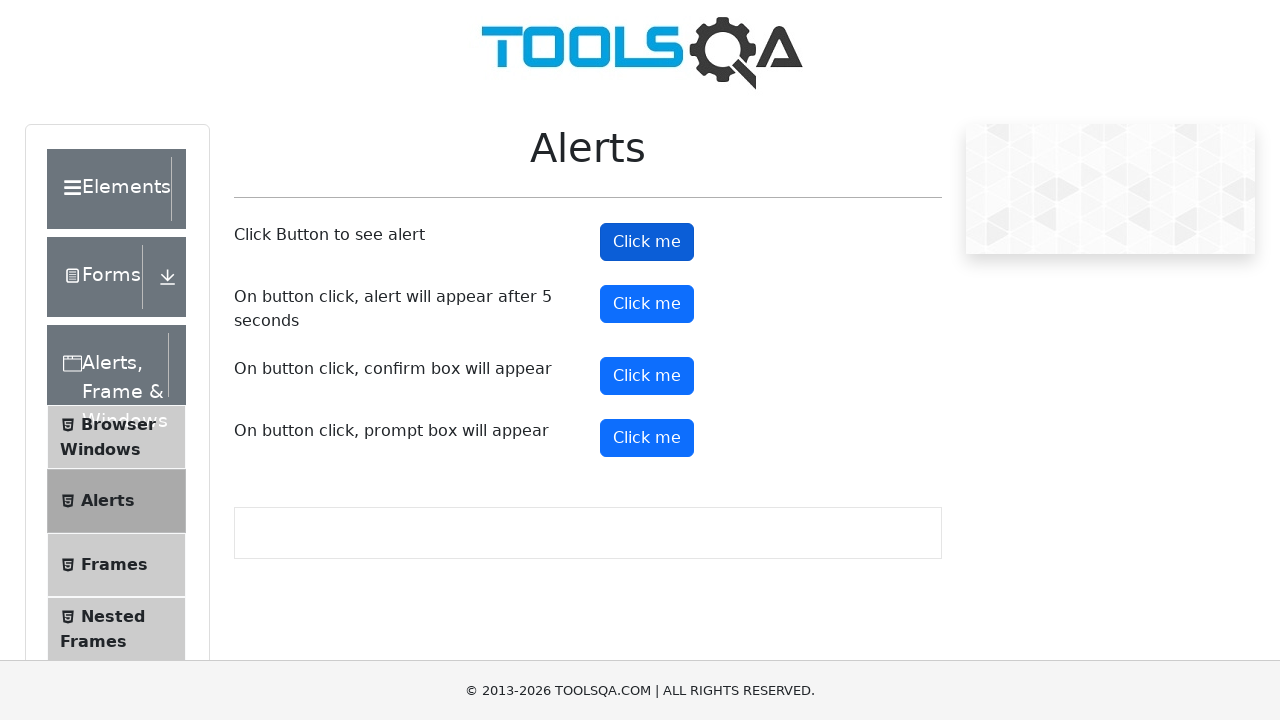

Set up dialog handler and accepted simple alert
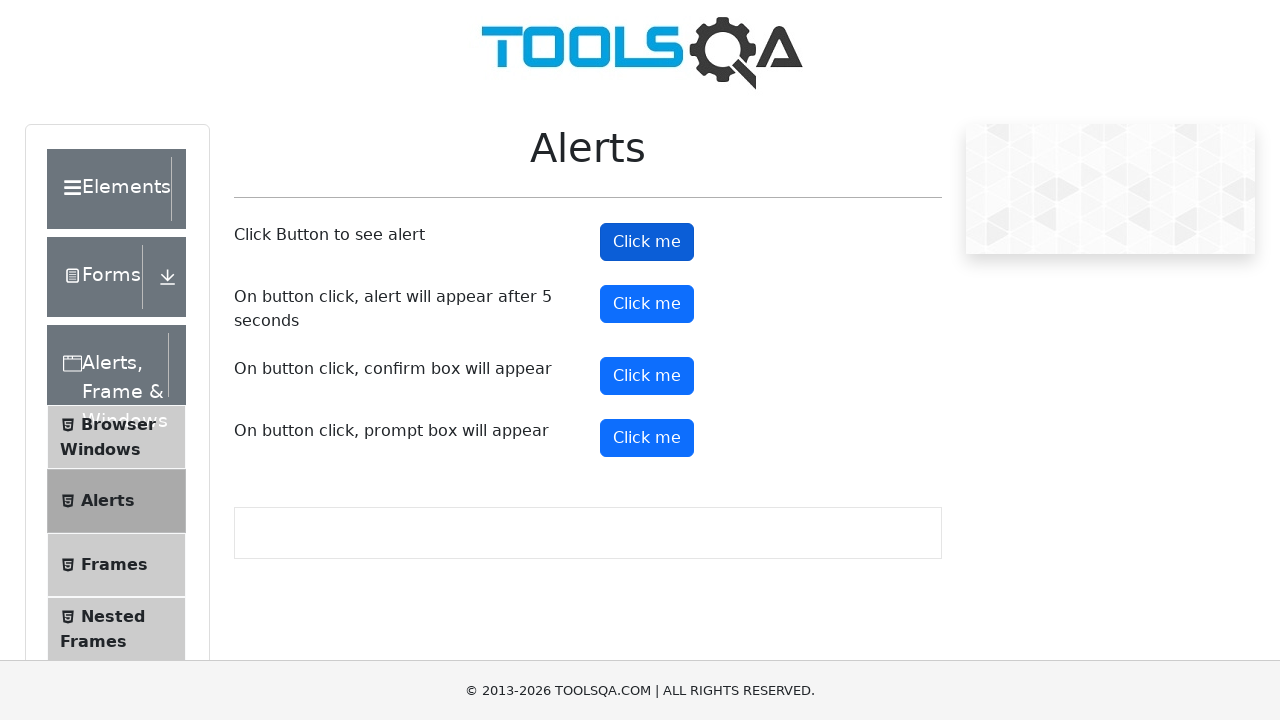

Waited 500ms after dismissing simple alert
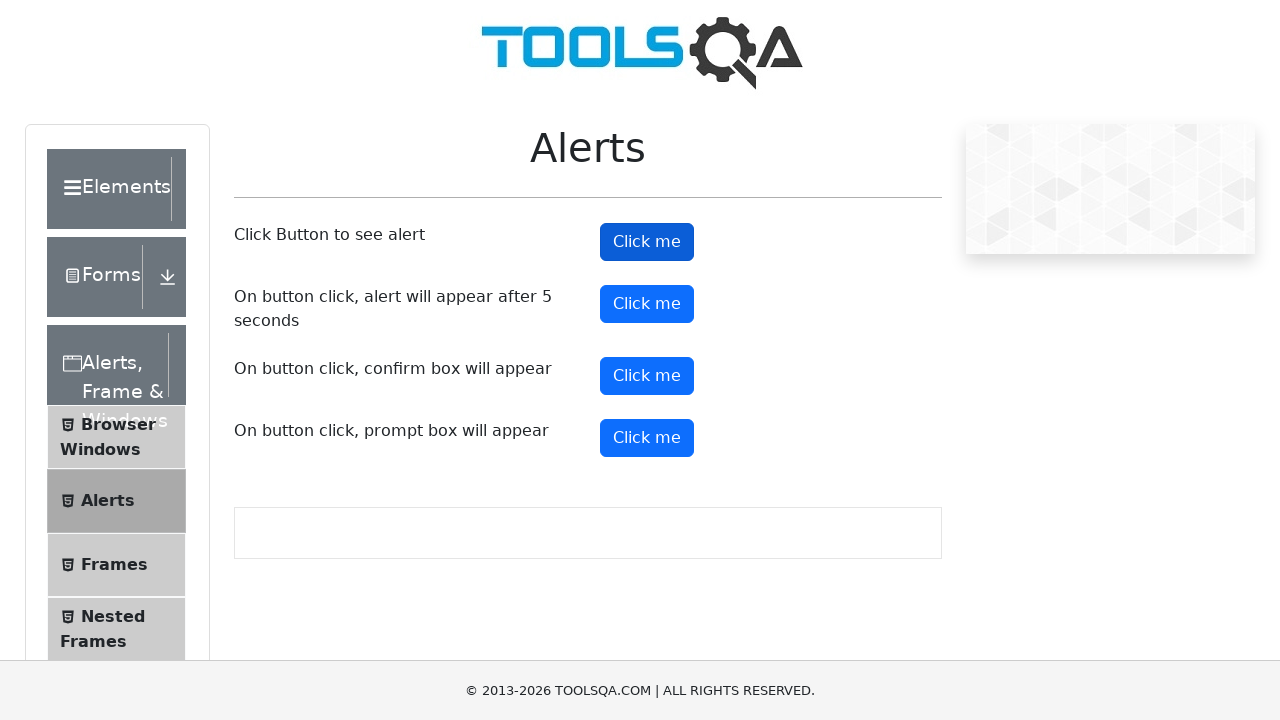

Set up timer alert dialog handler
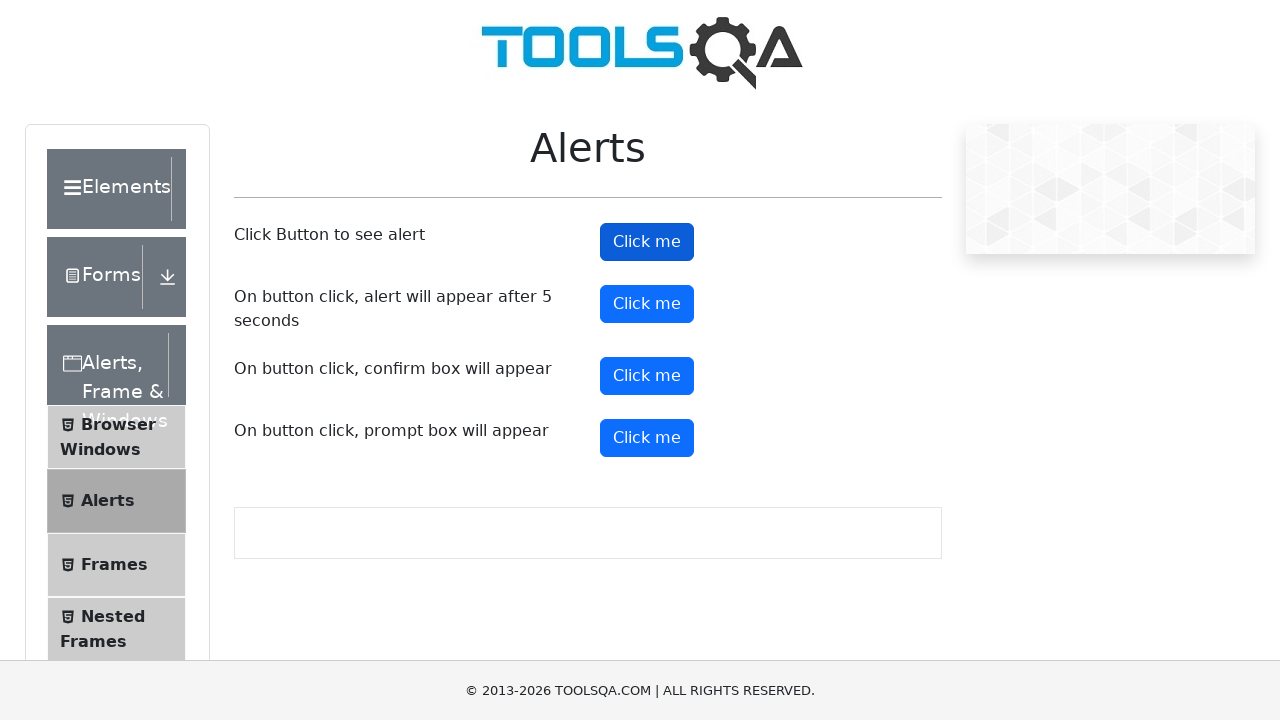

Clicked timer alert button at (647, 304) on #timerAlertButton
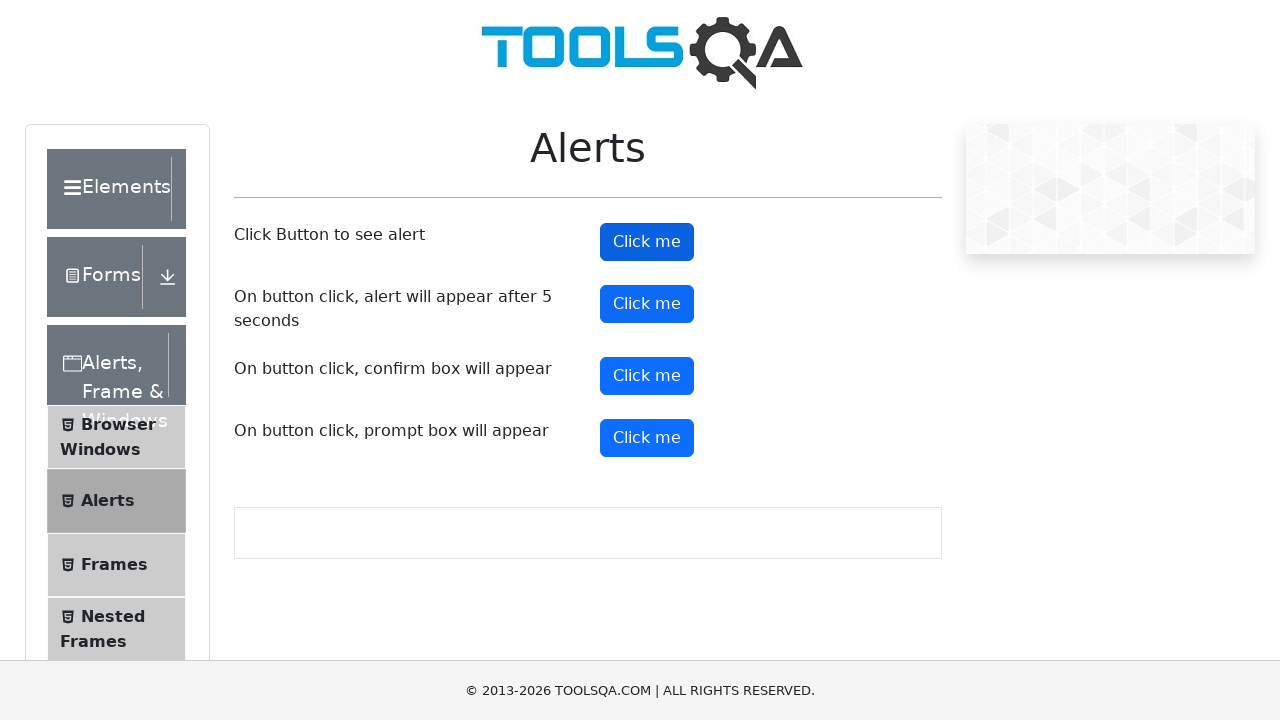

Waited 6 seconds for timed alert to appear and be accepted
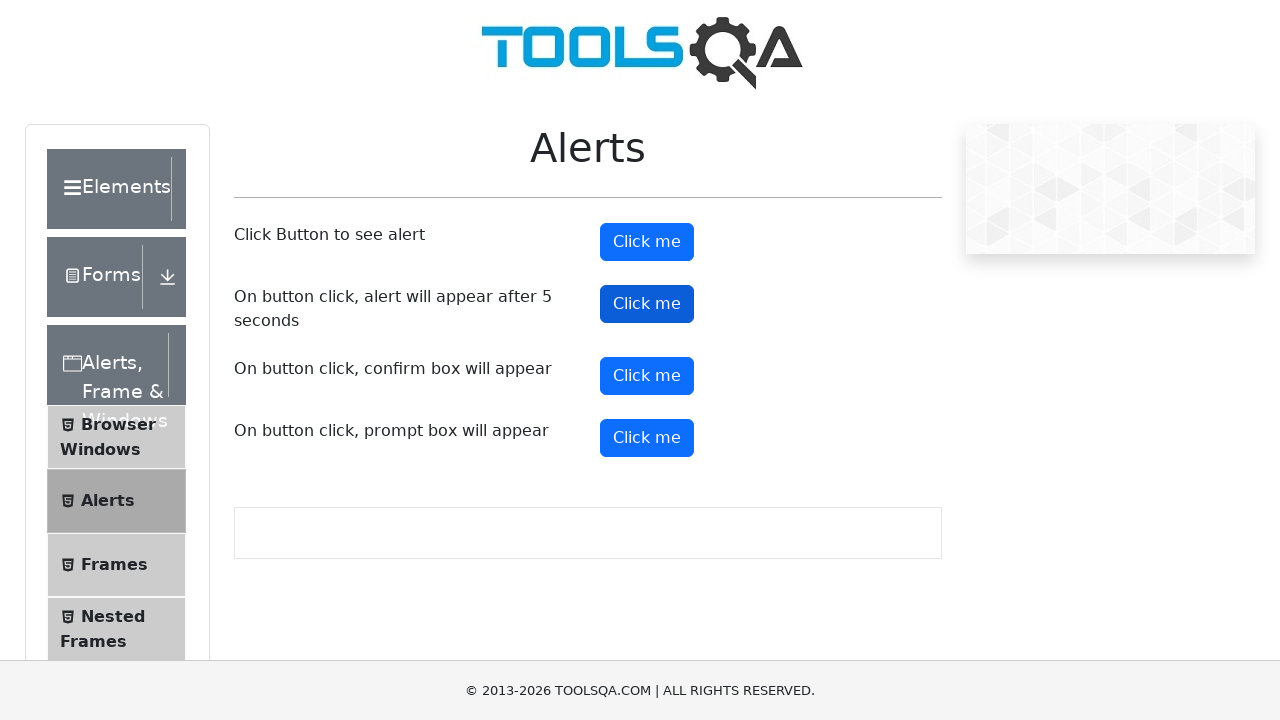

Set up confirm dialog handler to dismiss
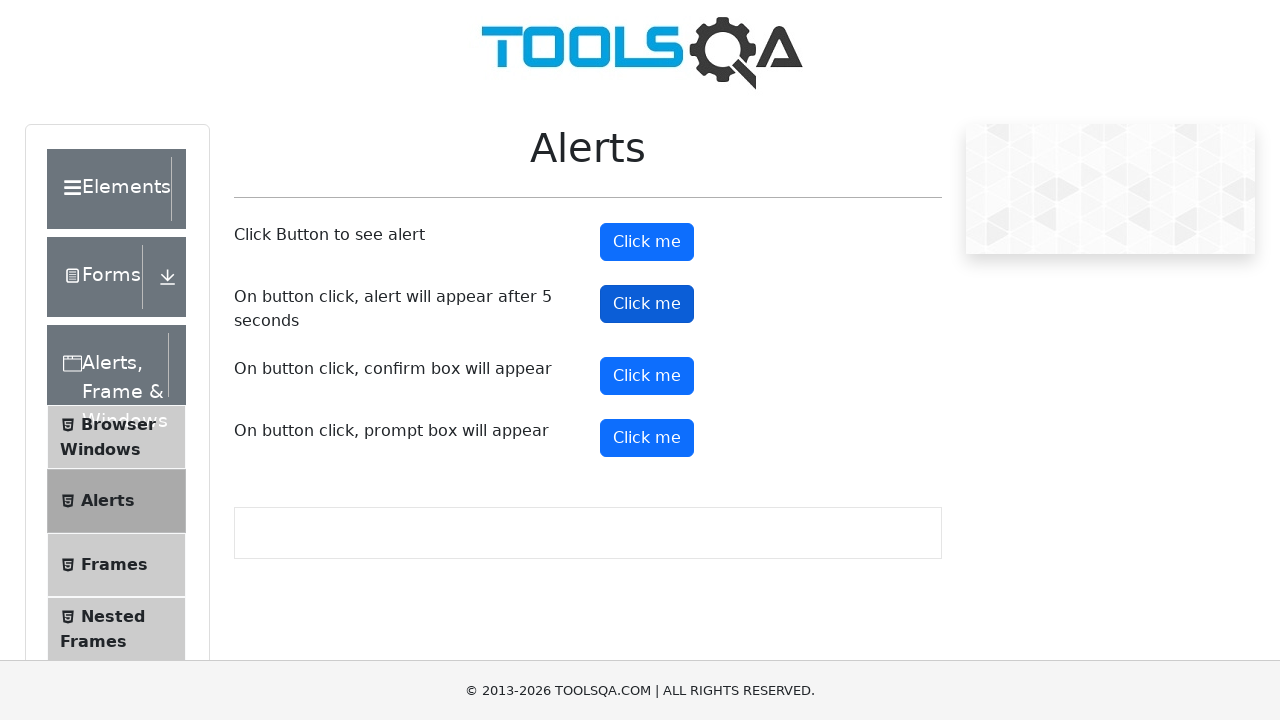

Clicked confirm button to trigger confirm dialog at (647, 376) on #confirmButton
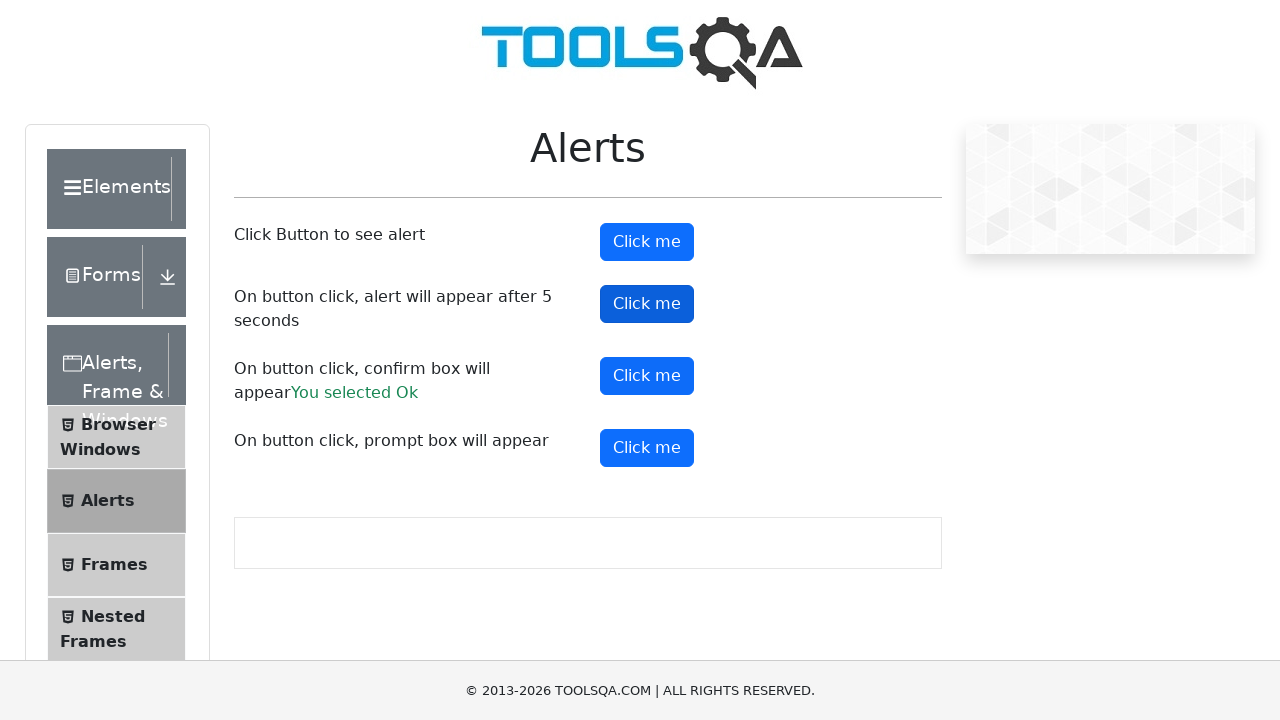

Waited 500ms after dismissing confirm dialog
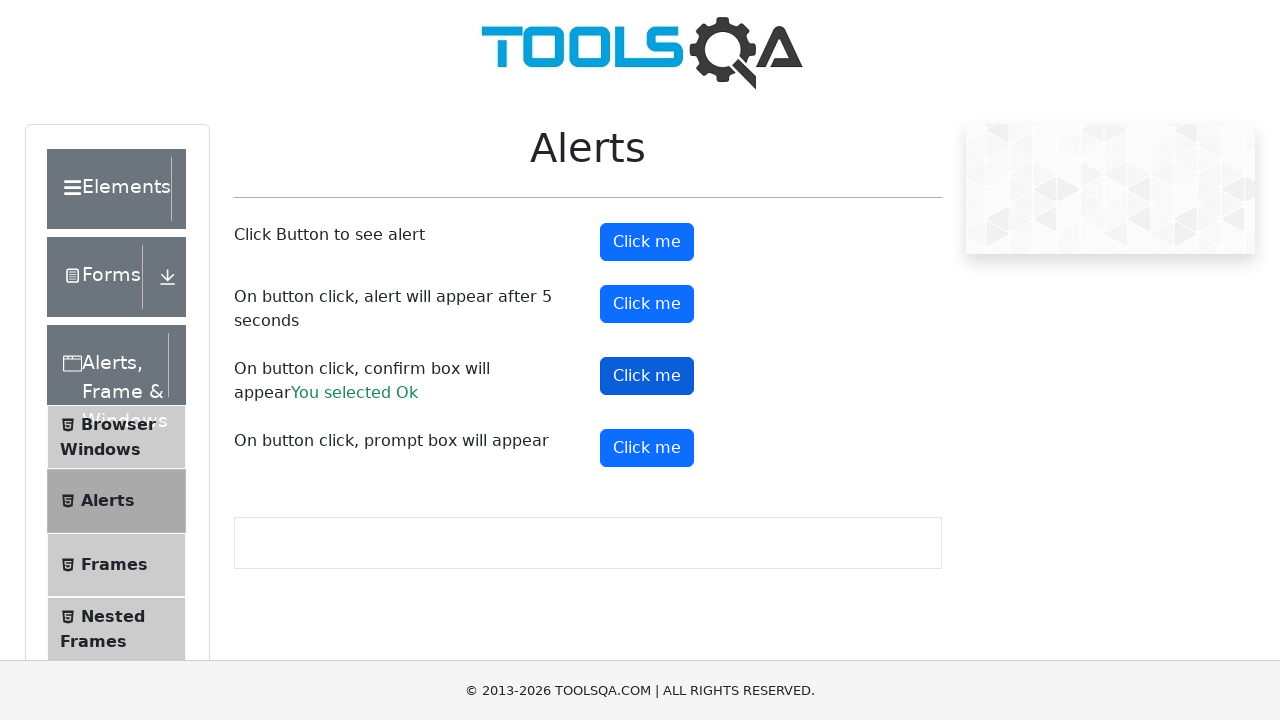

Set up prompt dialog handler to accept with text input
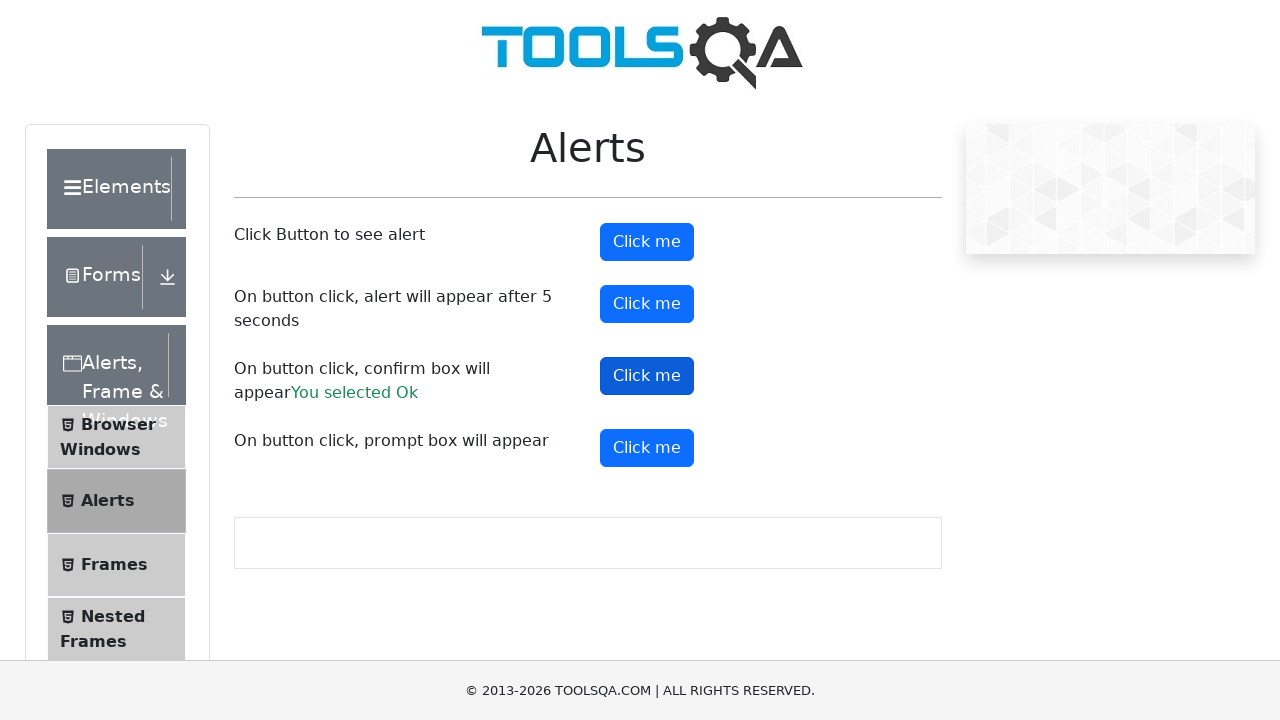

Clicked prompt button to trigger prompt dialog at (647, 448) on #promtButton
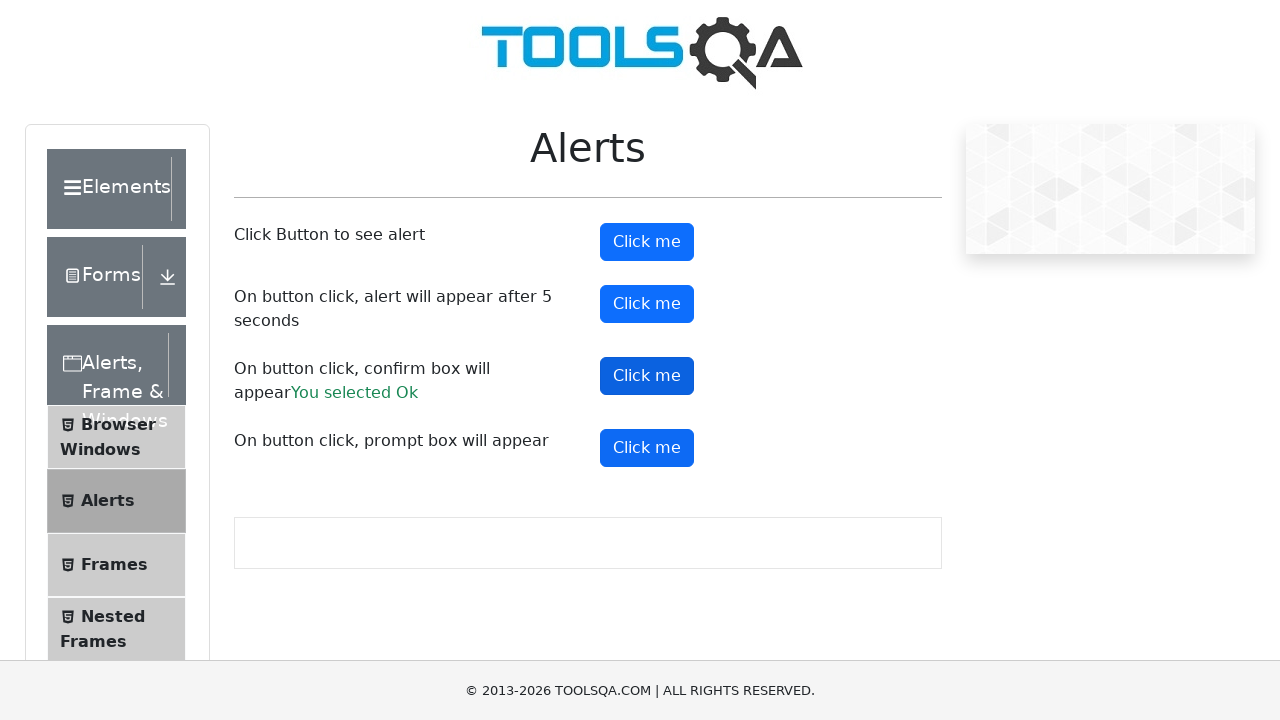

Waited 500ms after entering text and accepting prompt dialog
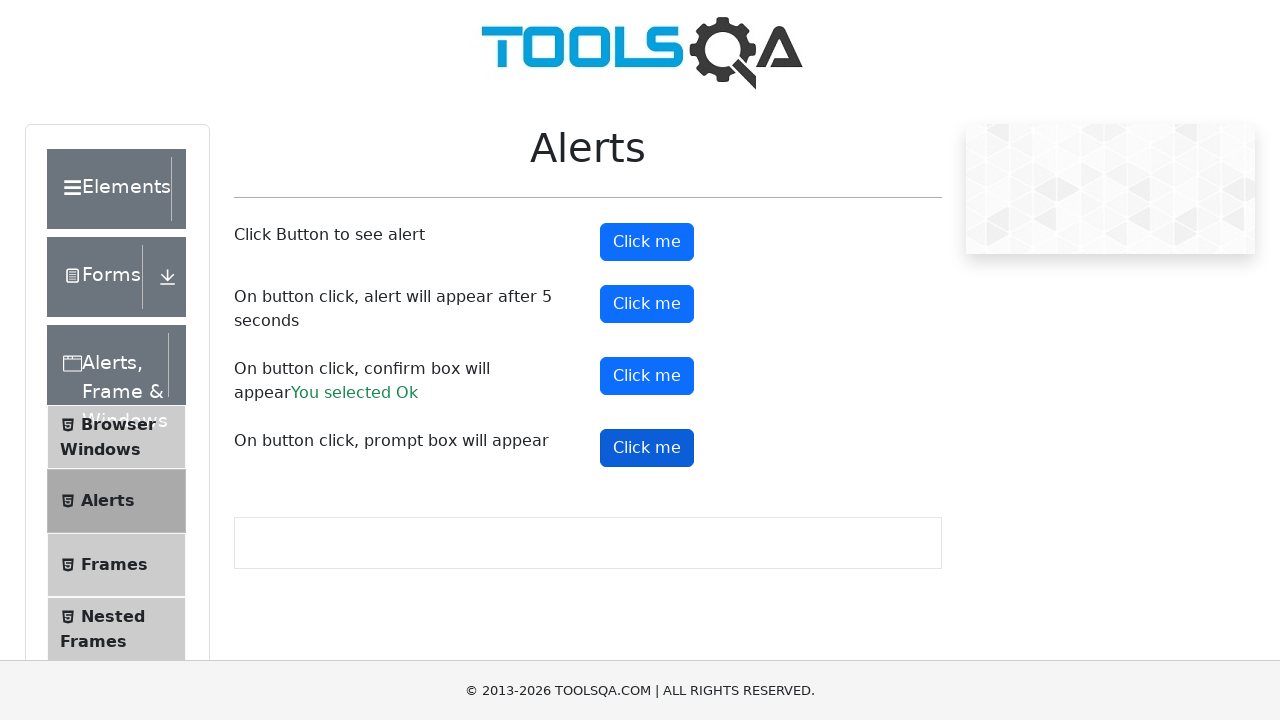

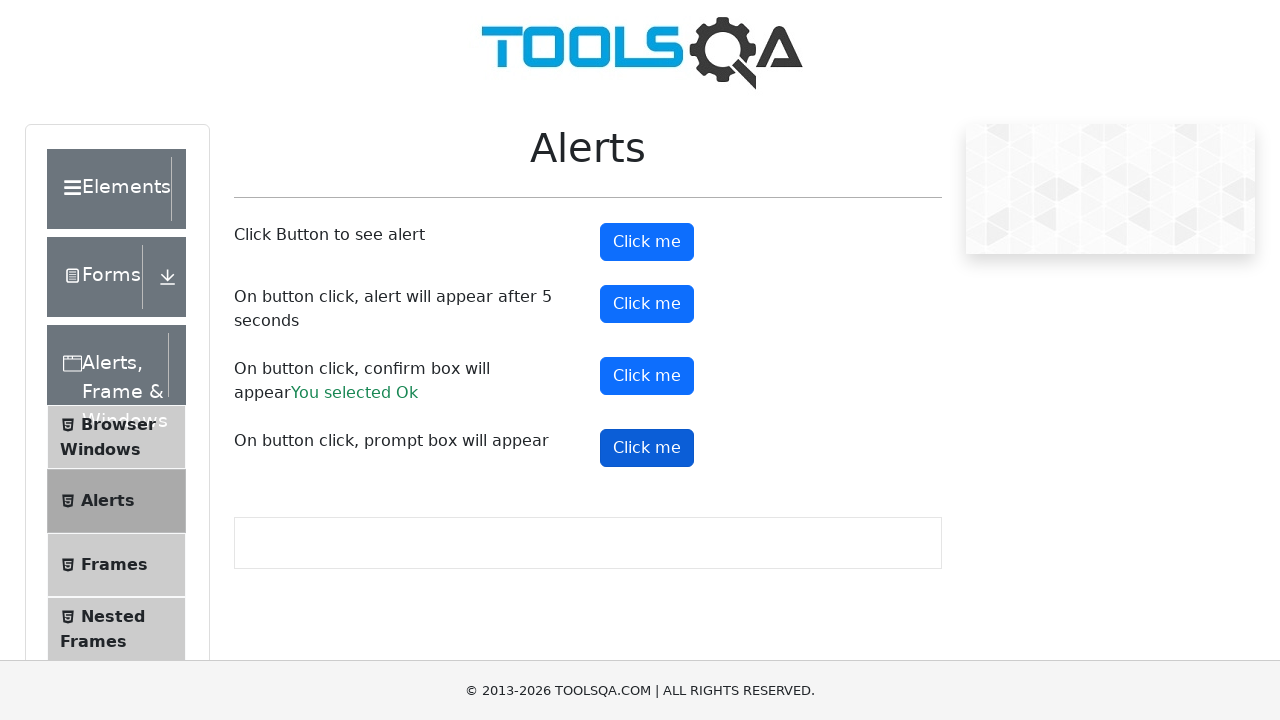